Tests the green and blue loading functionality by waiting for the combined button to appear and clicking it, then verifying loading states.

Starting URL: https://kristinek.github.io/site/examples/loading_color

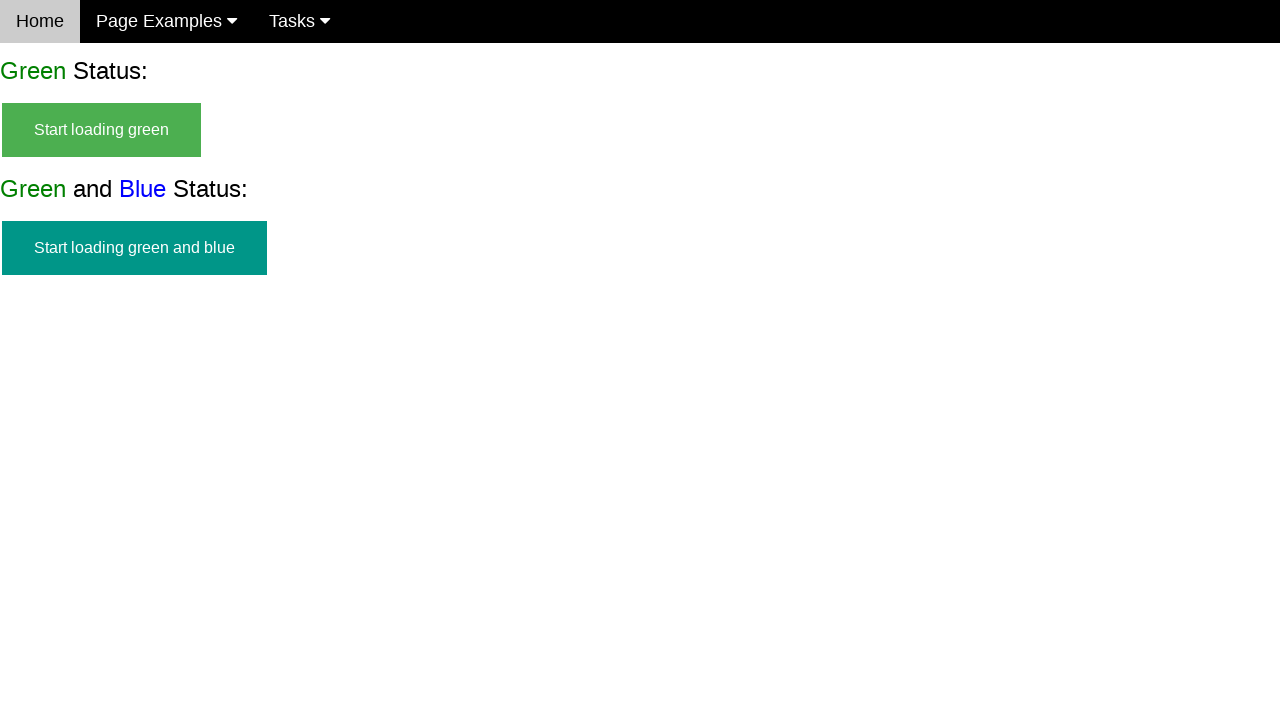

Waited for green and blue loading button to appear
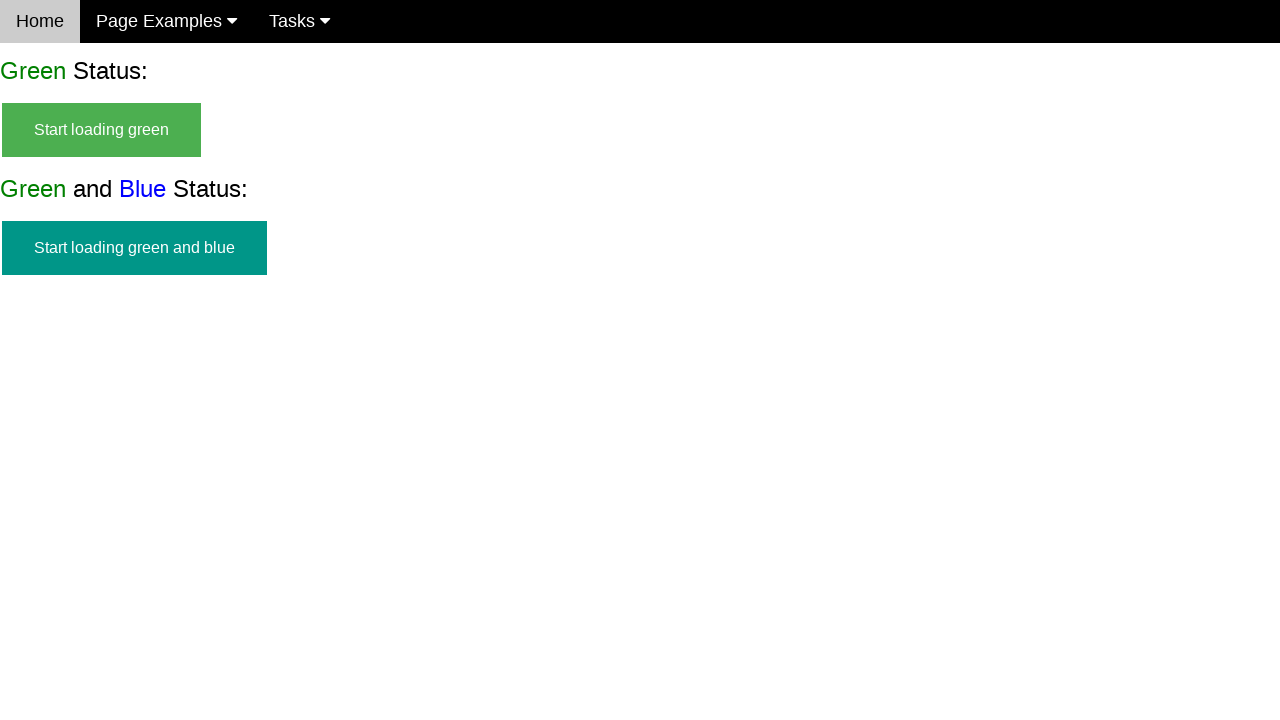

Verified green and blue loading button is visible
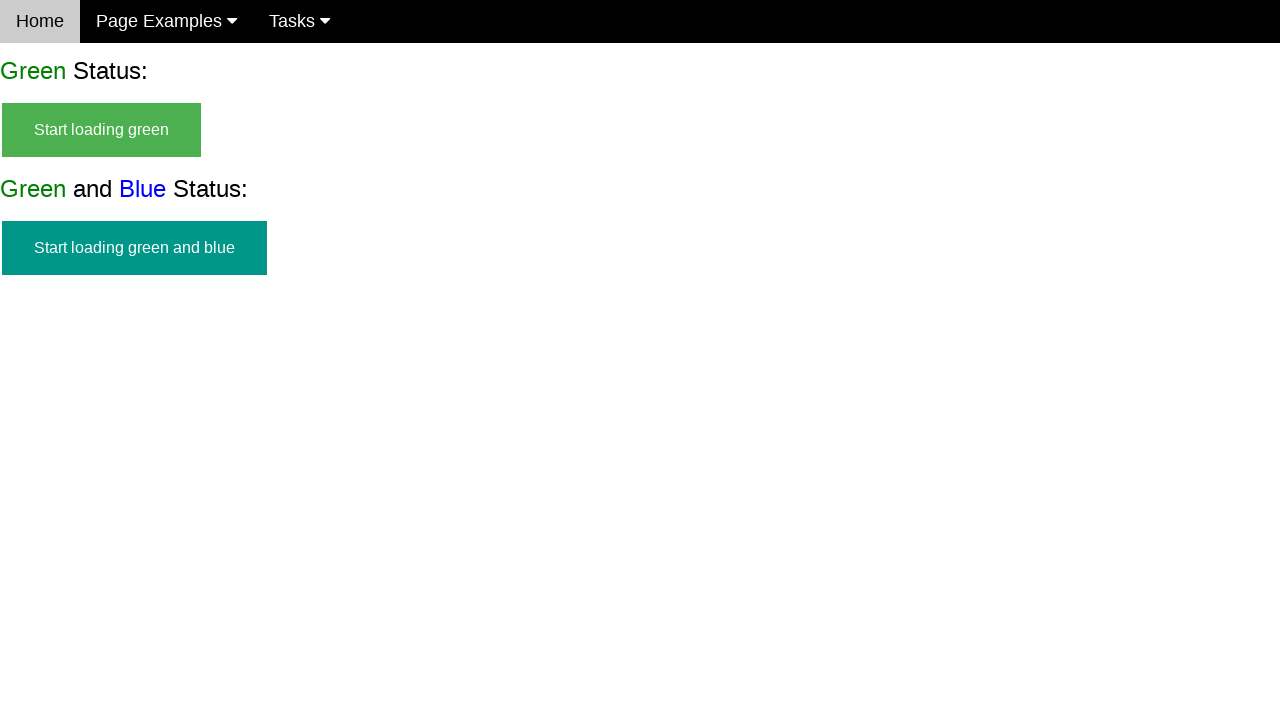

Clicked the green and blue loading button at (134, 248) on #start_green_and_blue
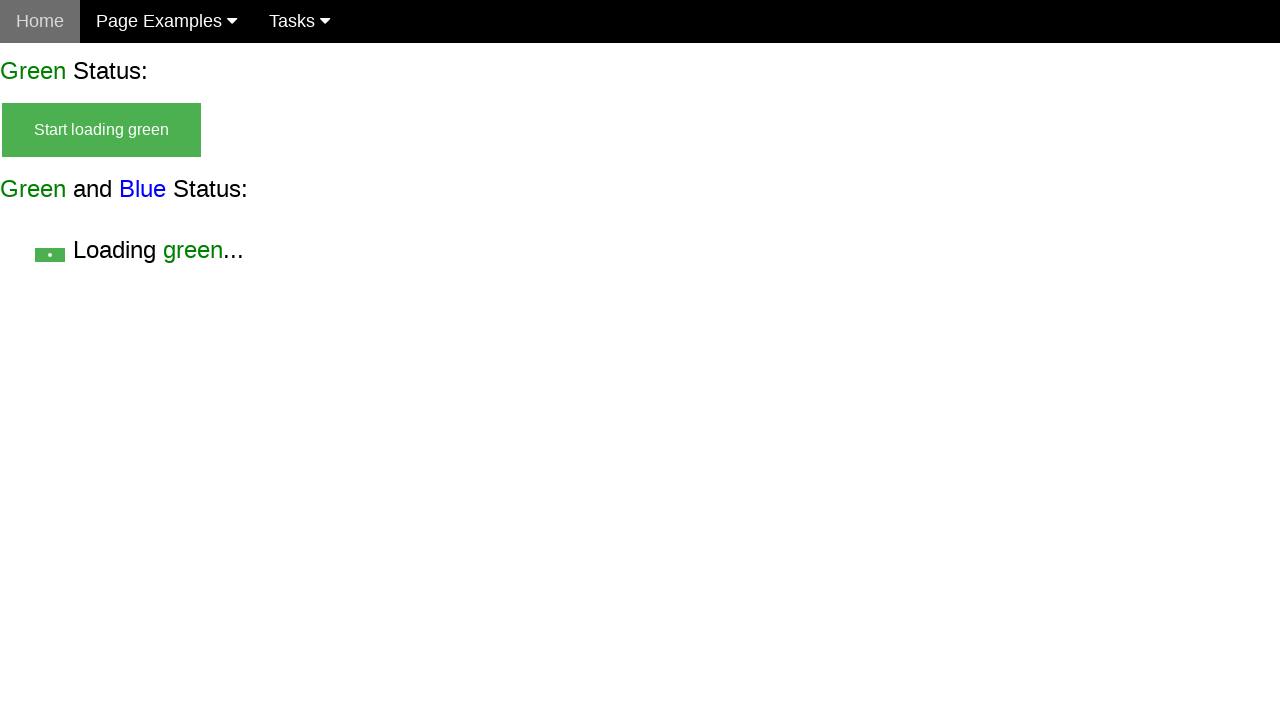

Waited for loading green without blue text to appear
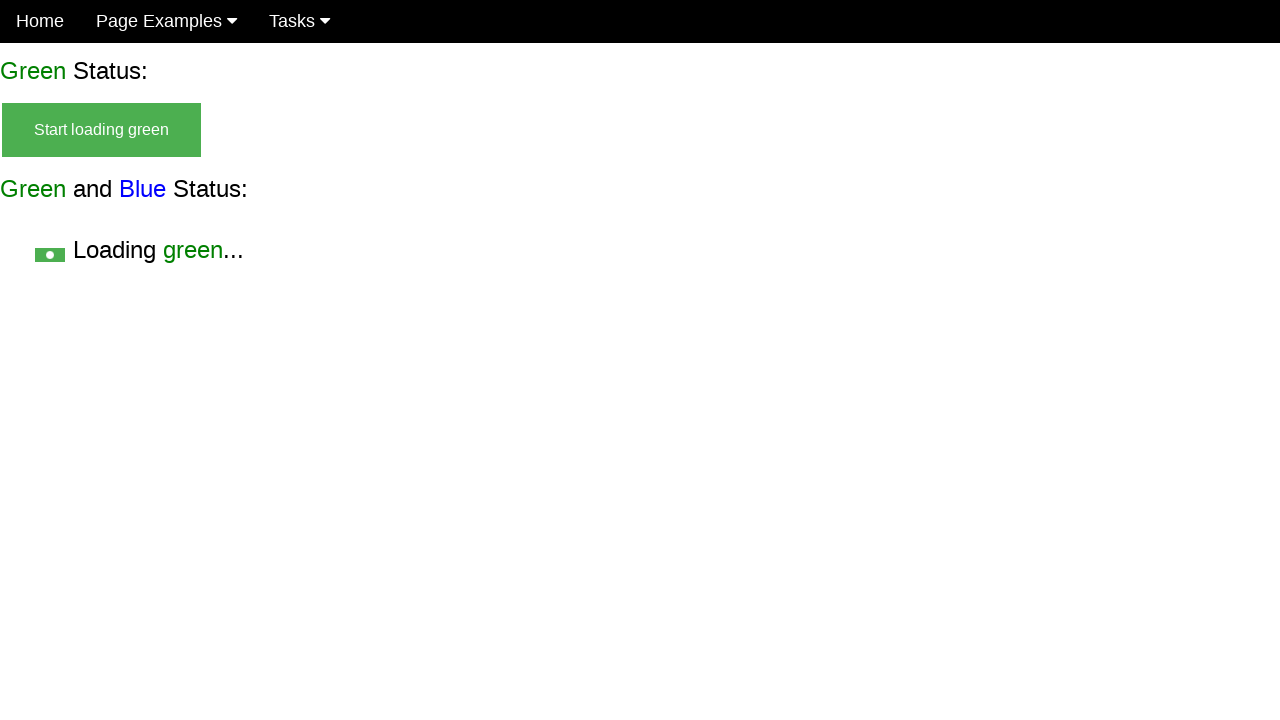

Verified loading green without blue text is visible
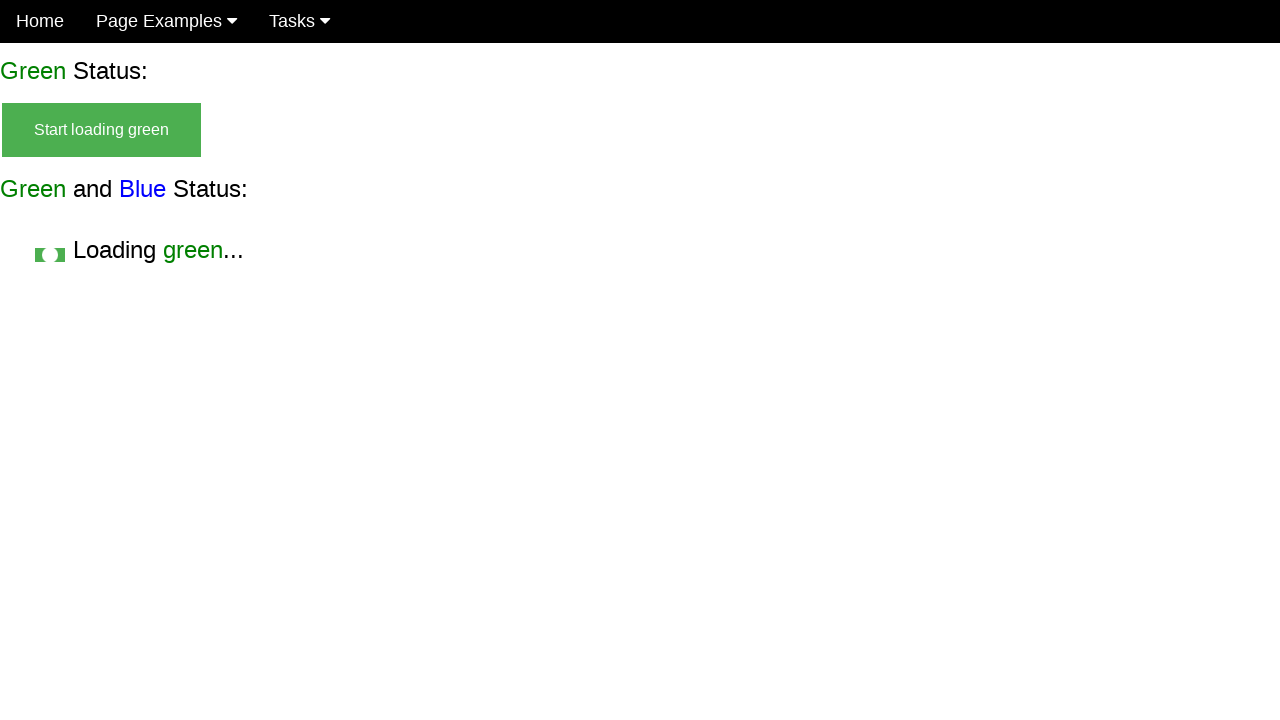

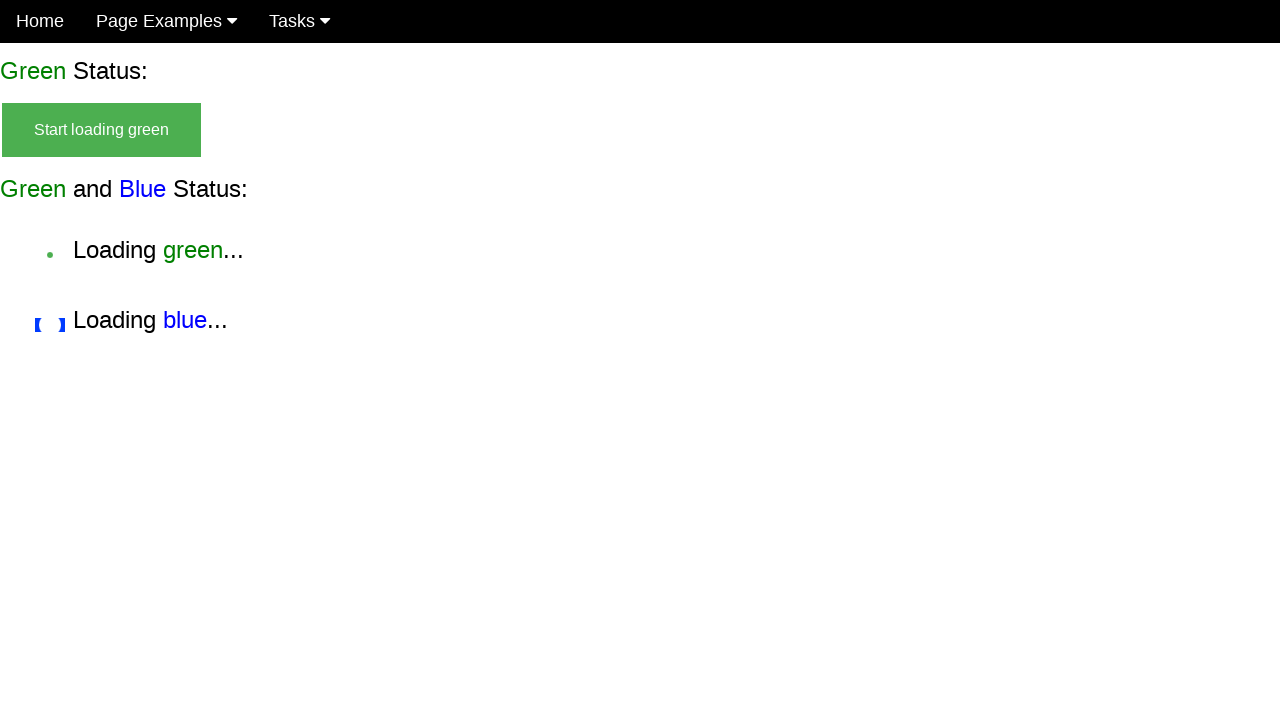